Tests a math challenge form by reading an input value from the page, calculating the result using a logarithmic formula, filling in the answer, checking required checkboxes, and submitting the form.

Starting URL: http://suninjuly.github.io/math.html

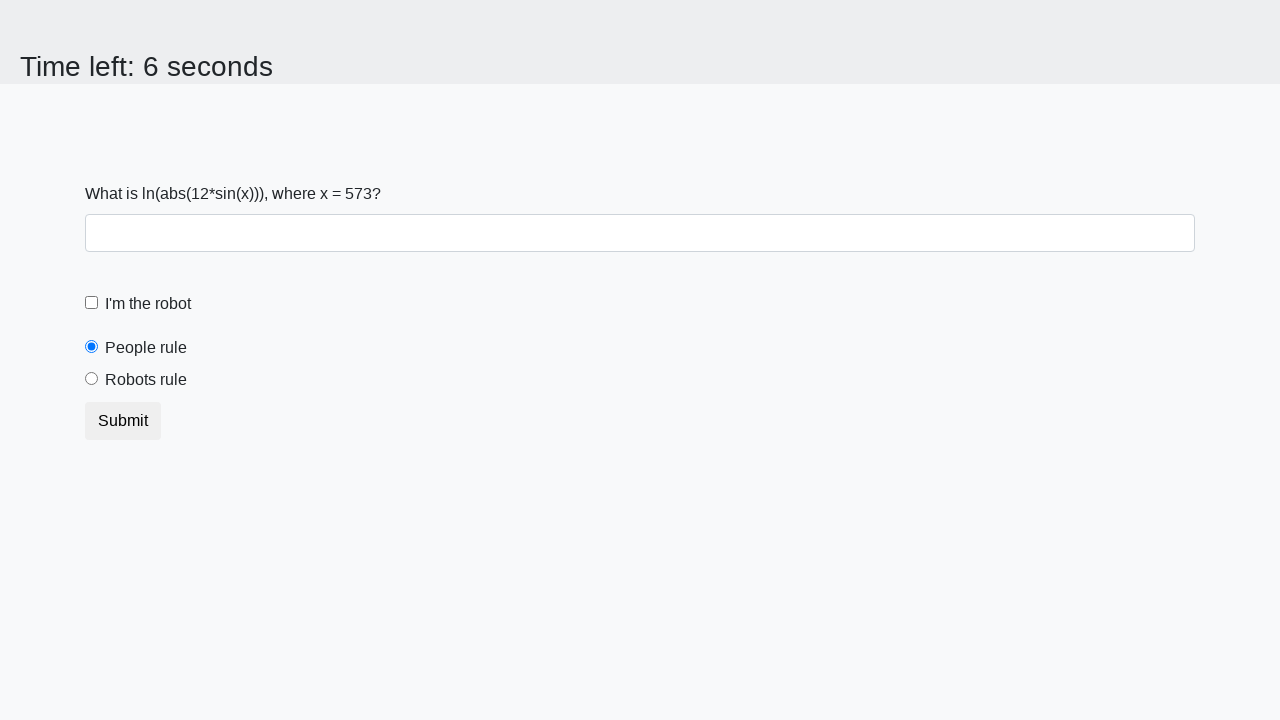

Retrieved x value from #input_value element
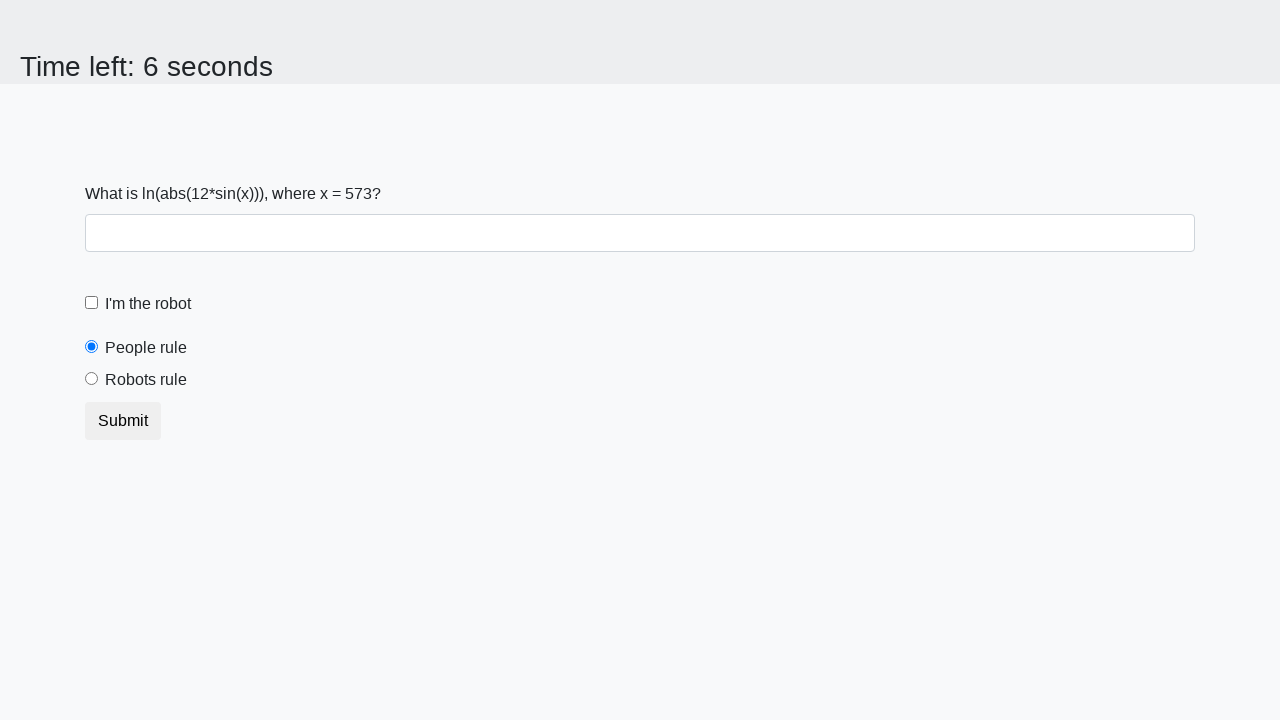

Calculated logarithmic result: 2.4257239995275452
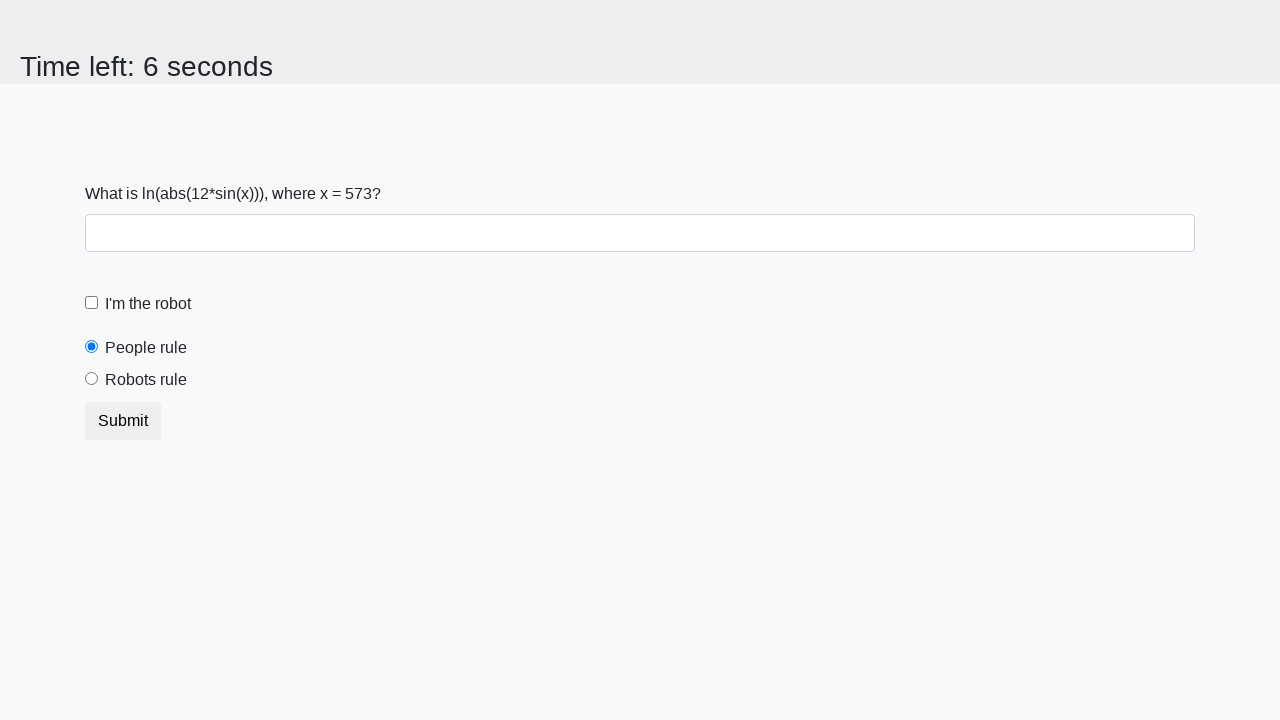

Filled answer field with calculated value: 2.4257239995275452 on #answer
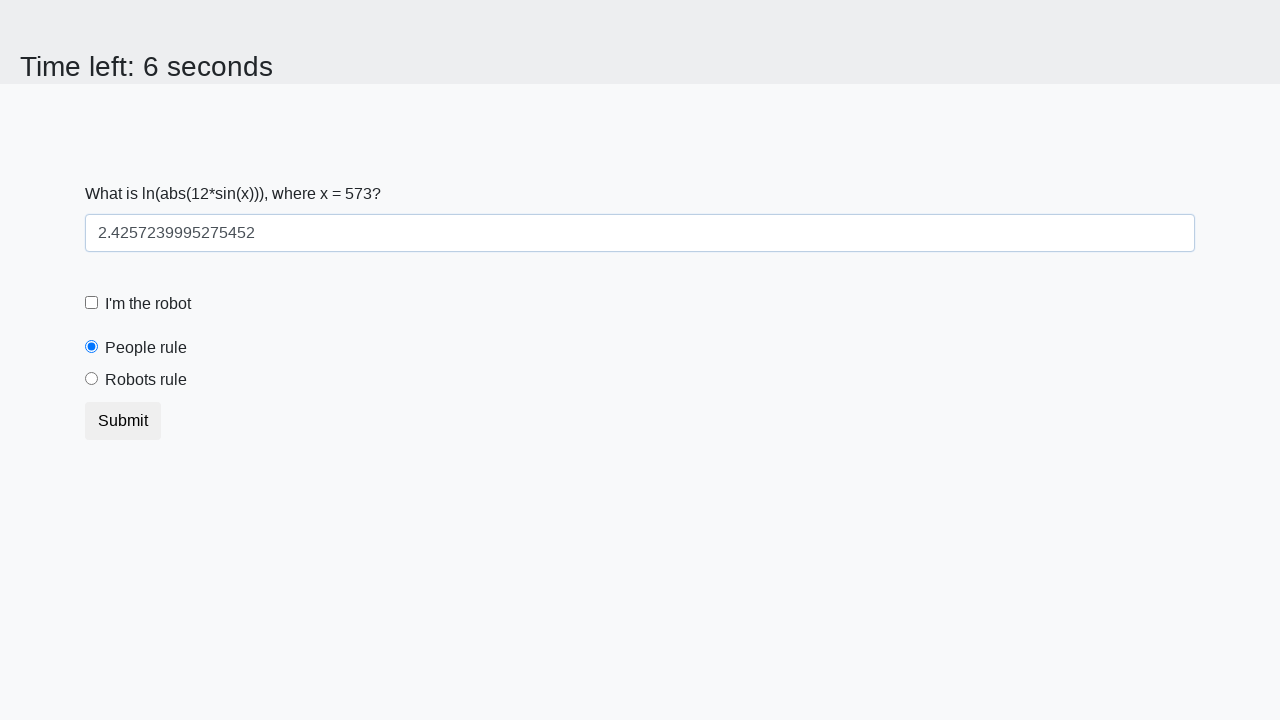

Checked the robot checkbox at (148, 304) on label[for='robotCheckbox']
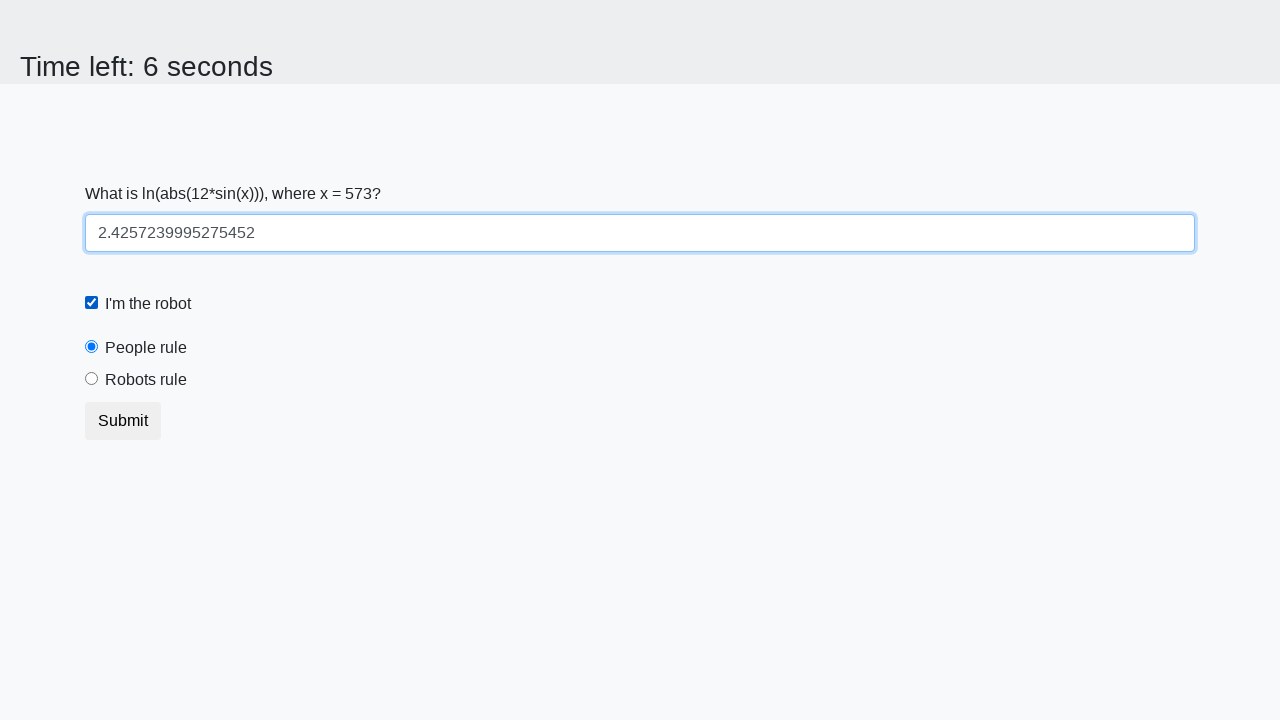

Selected the 'robots rule' radio button at (146, 380) on label[for='robotsRule']
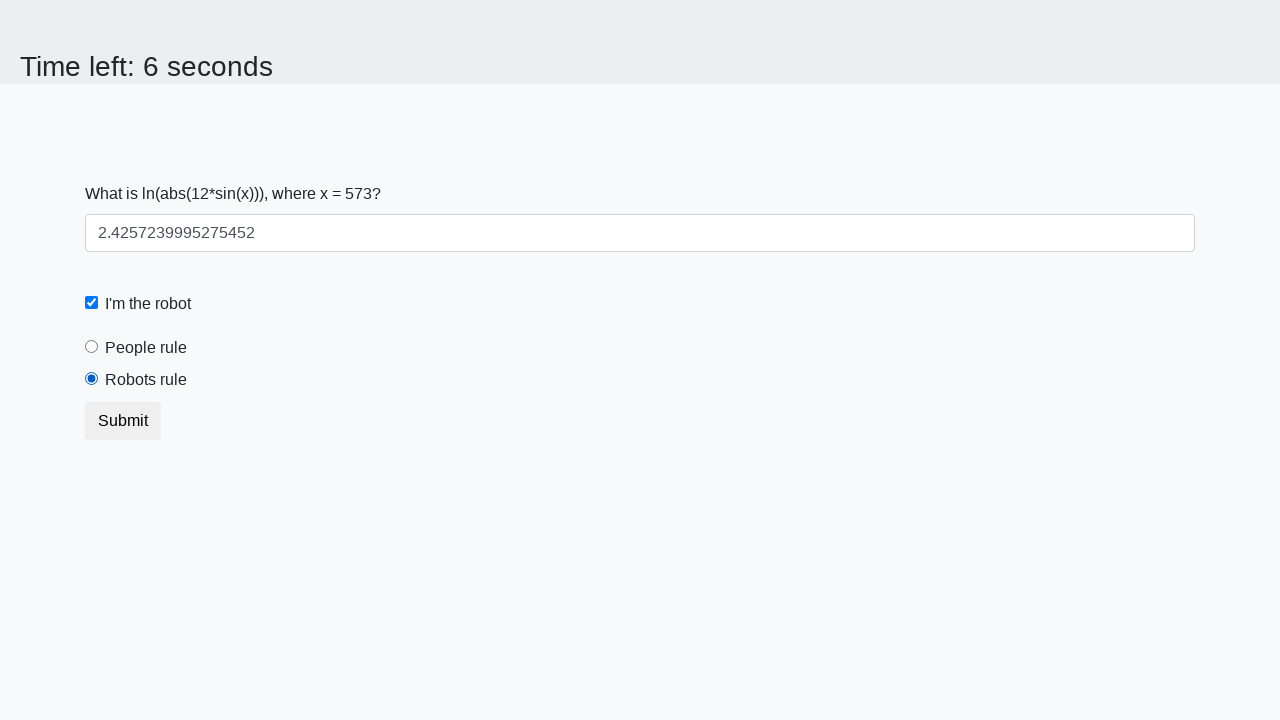

Submitted the math challenge form at (123, 421) on button.btn
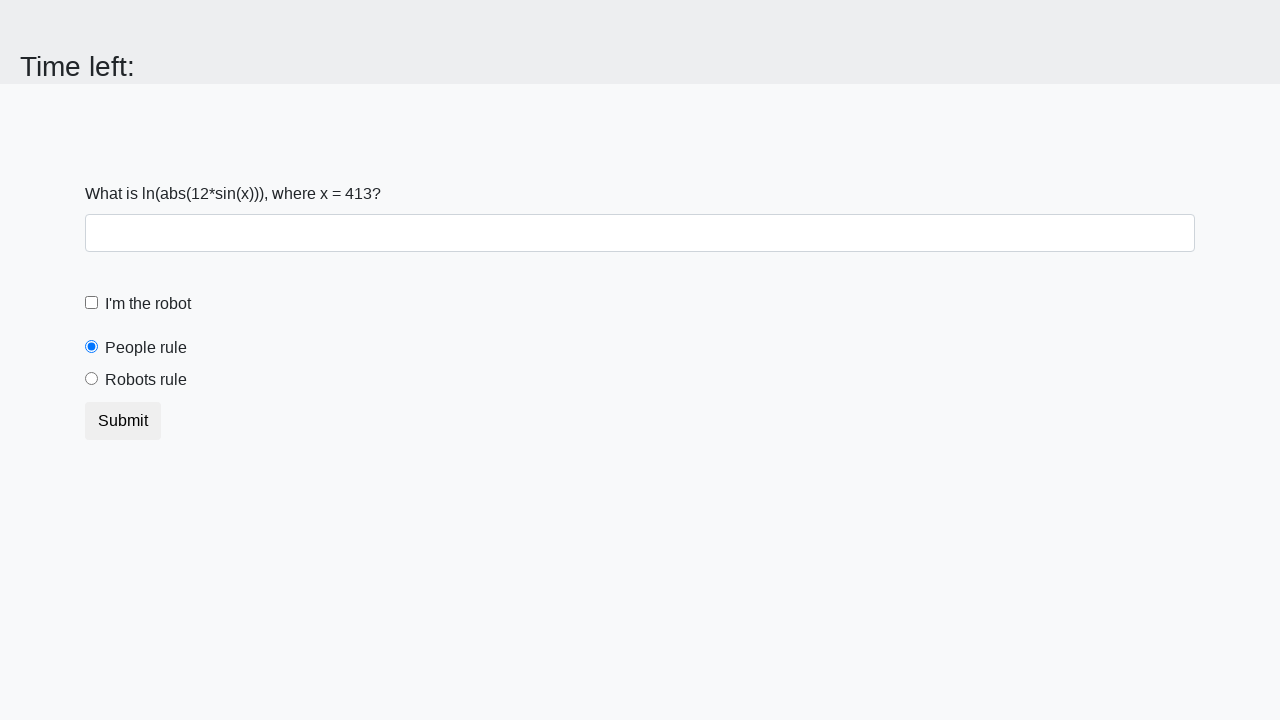

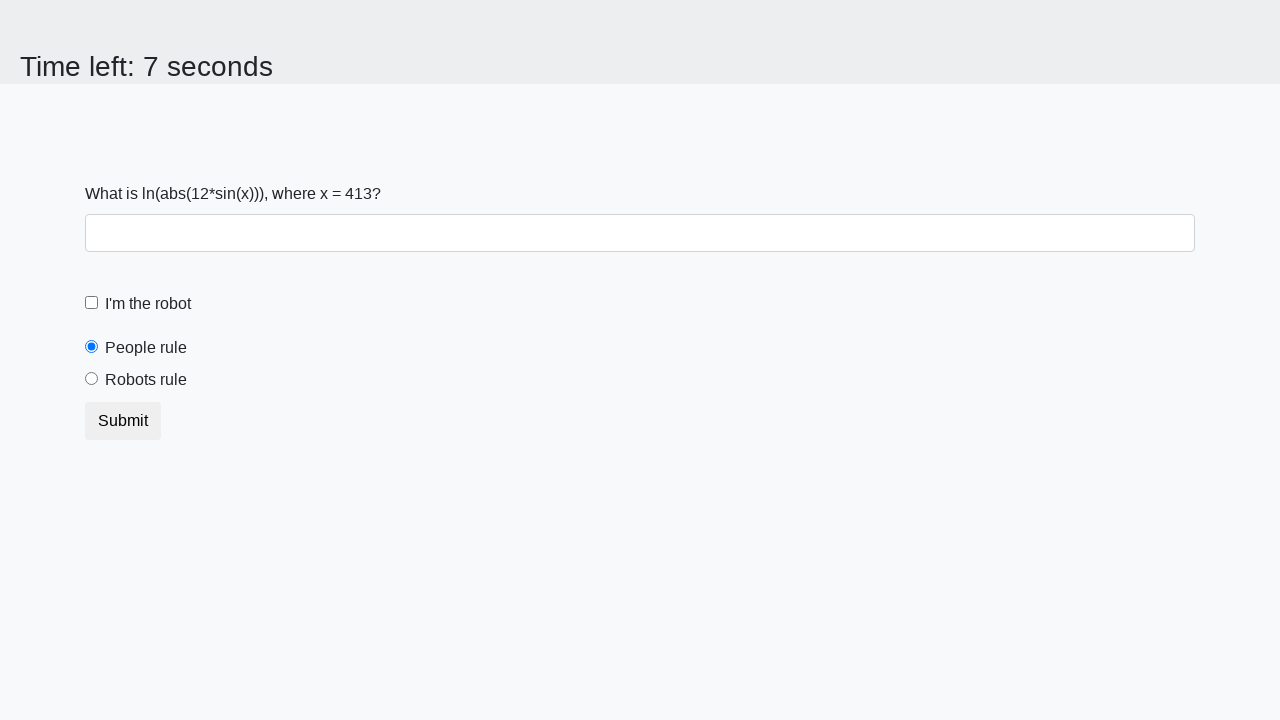